Solves a mathematical captcha by calculating a formula based on a value from the page, then fills the answer and submits the form

Starting URL: https://suninjuly.github.io/math.html

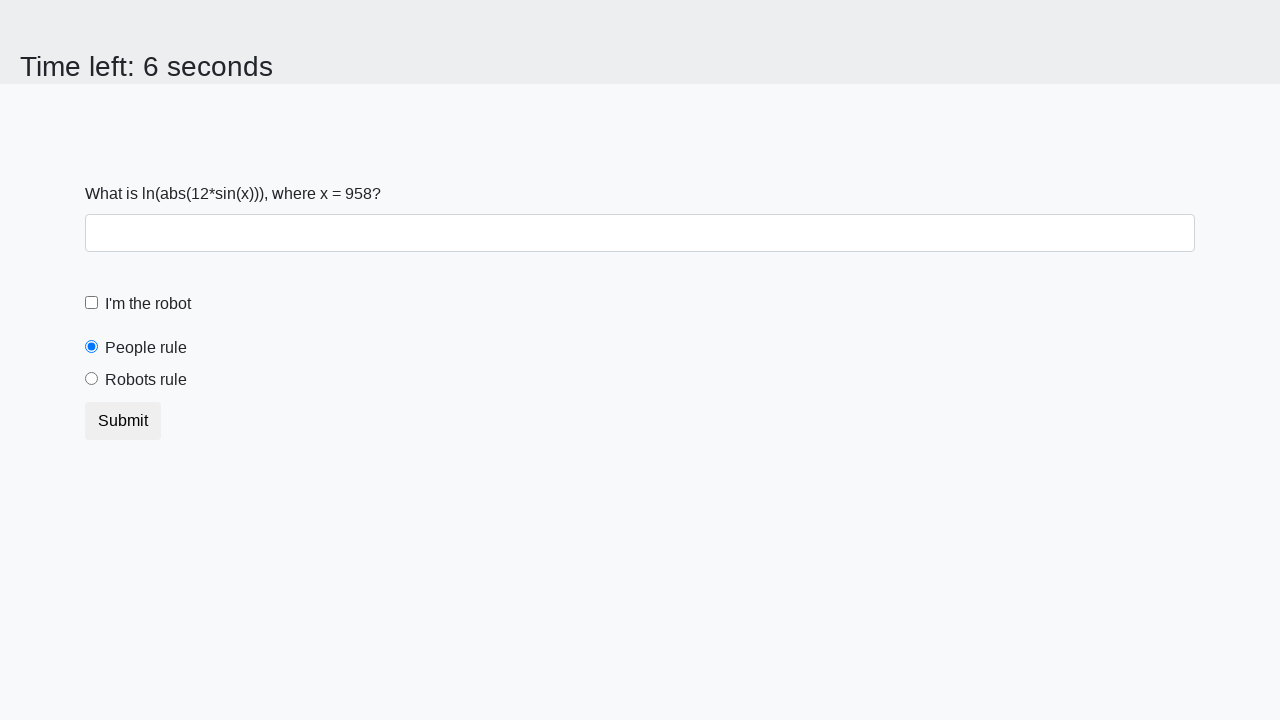

Retrieved input value from page
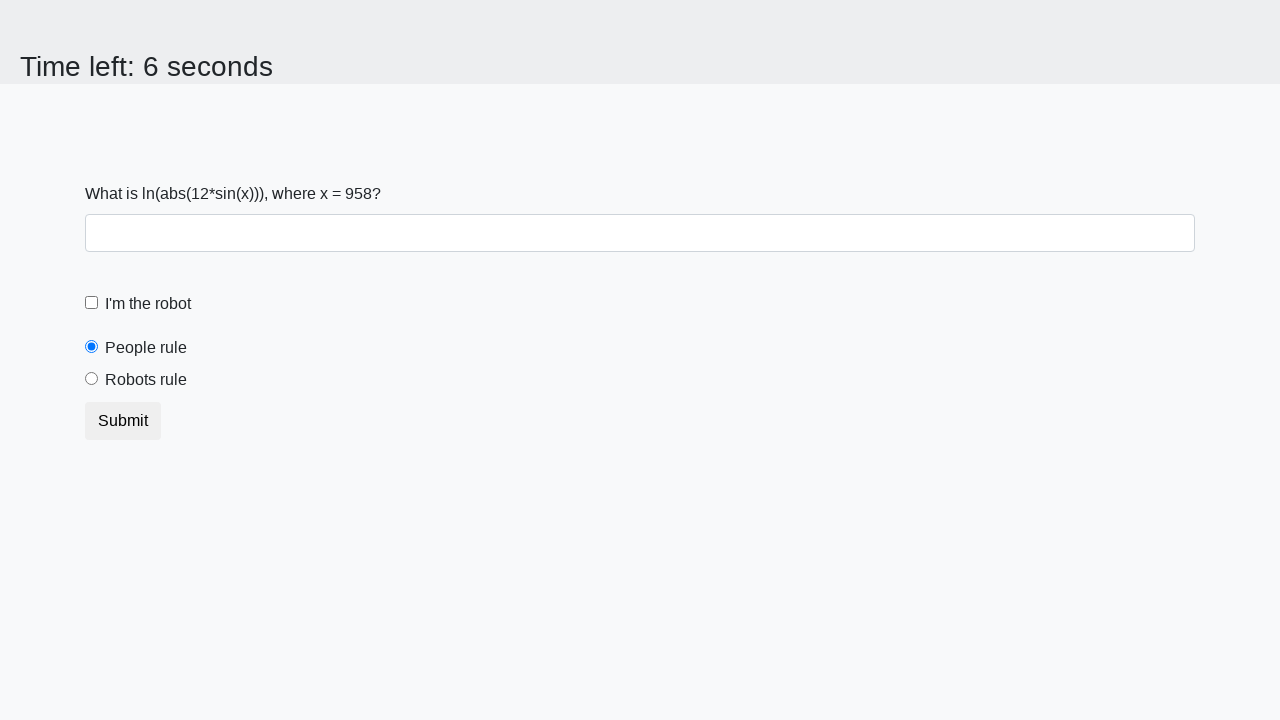

Calculated mathematical formula: log(abs(12*sin(x)))
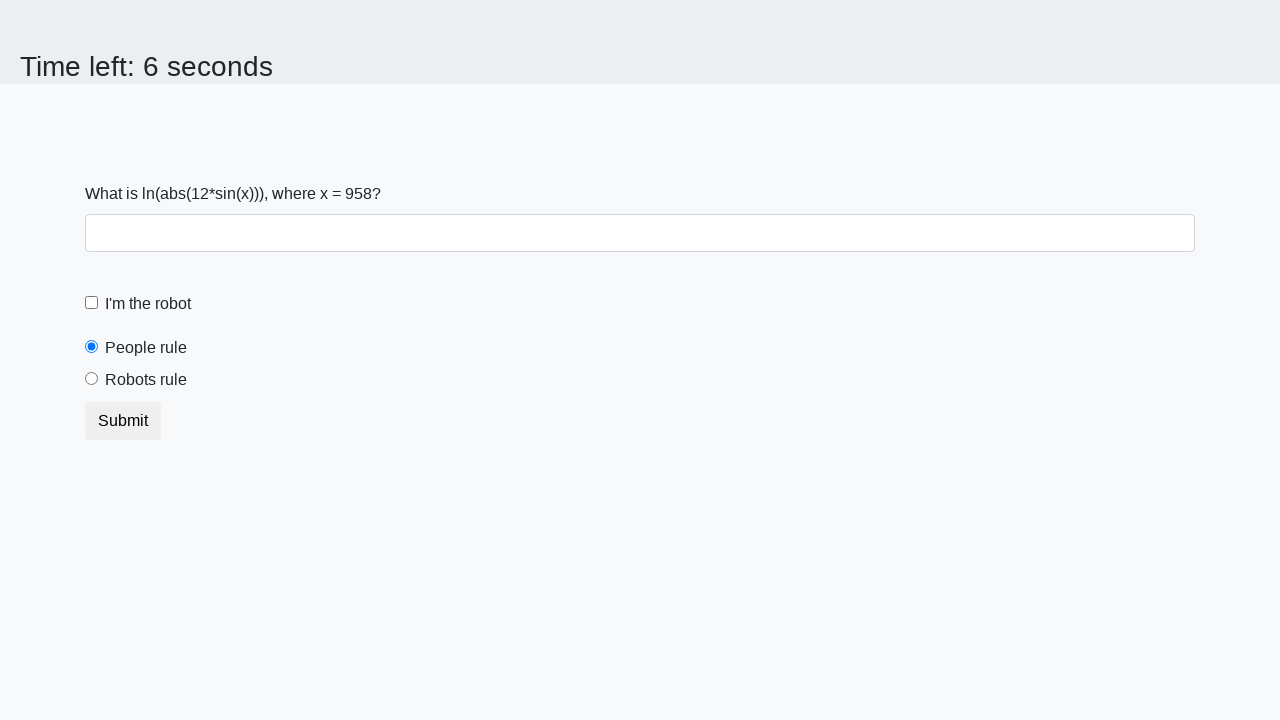

Filled answer field with calculated result on #answer
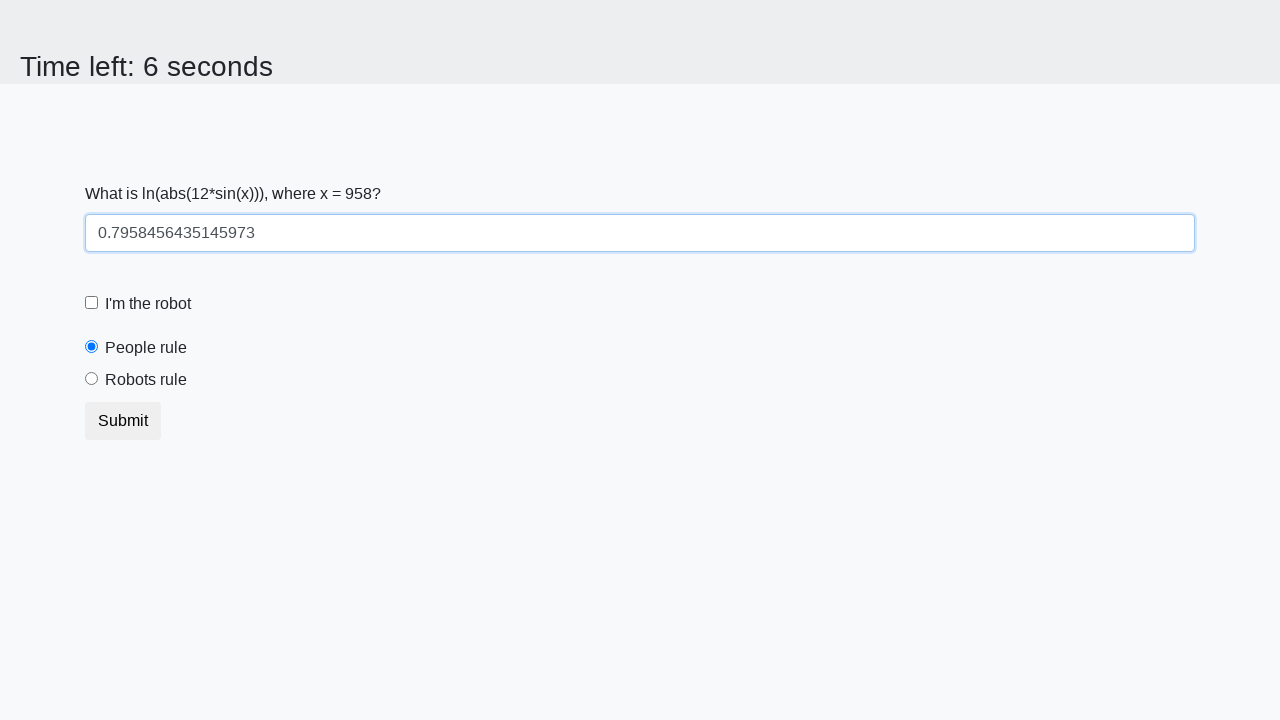

Clicked robot checkbox at (92, 303) on #robotCheckbox
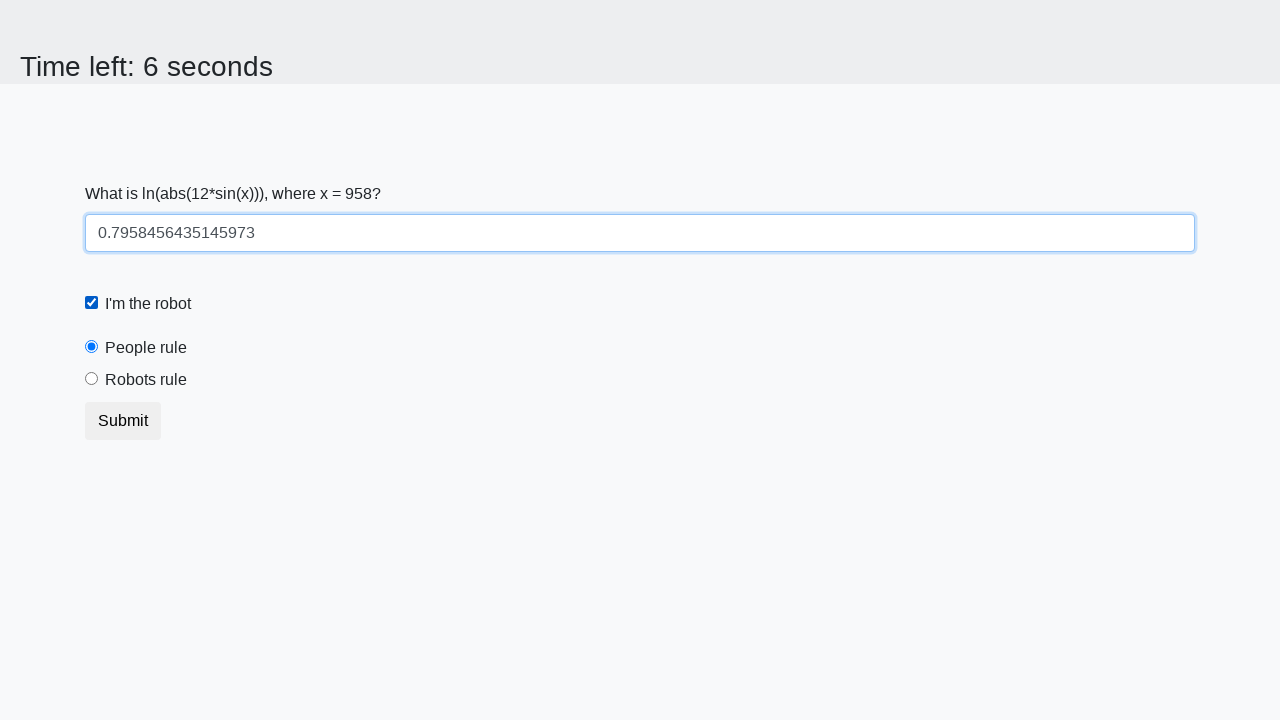

Selected robot radio button at (146, 380) on [for="robotsRule"]
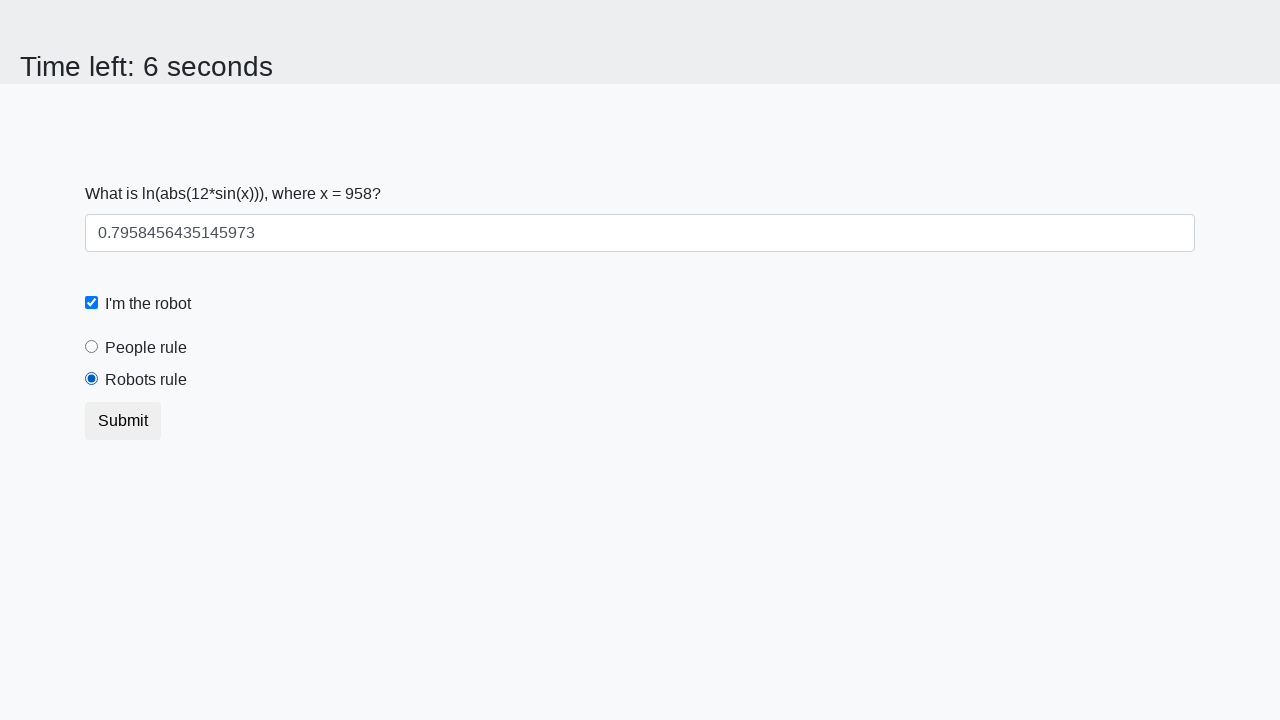

Clicked submit button to submit form at (123, 421) on [type="submit"]
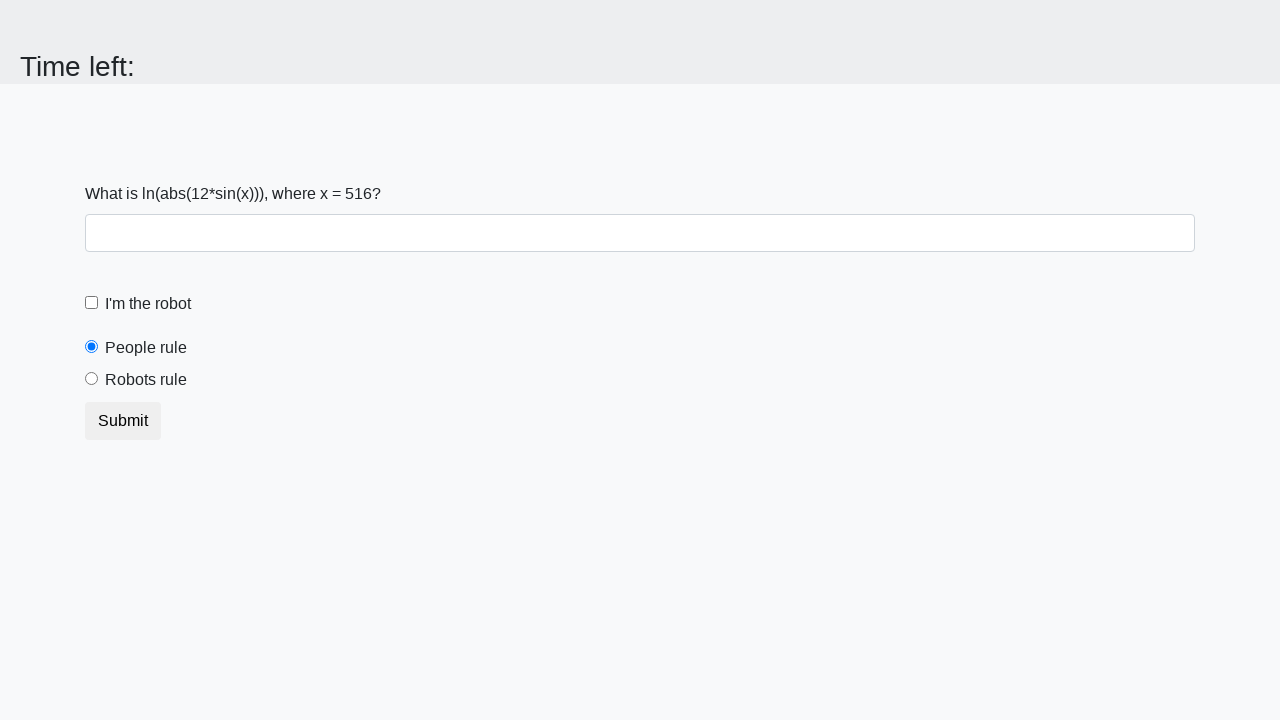

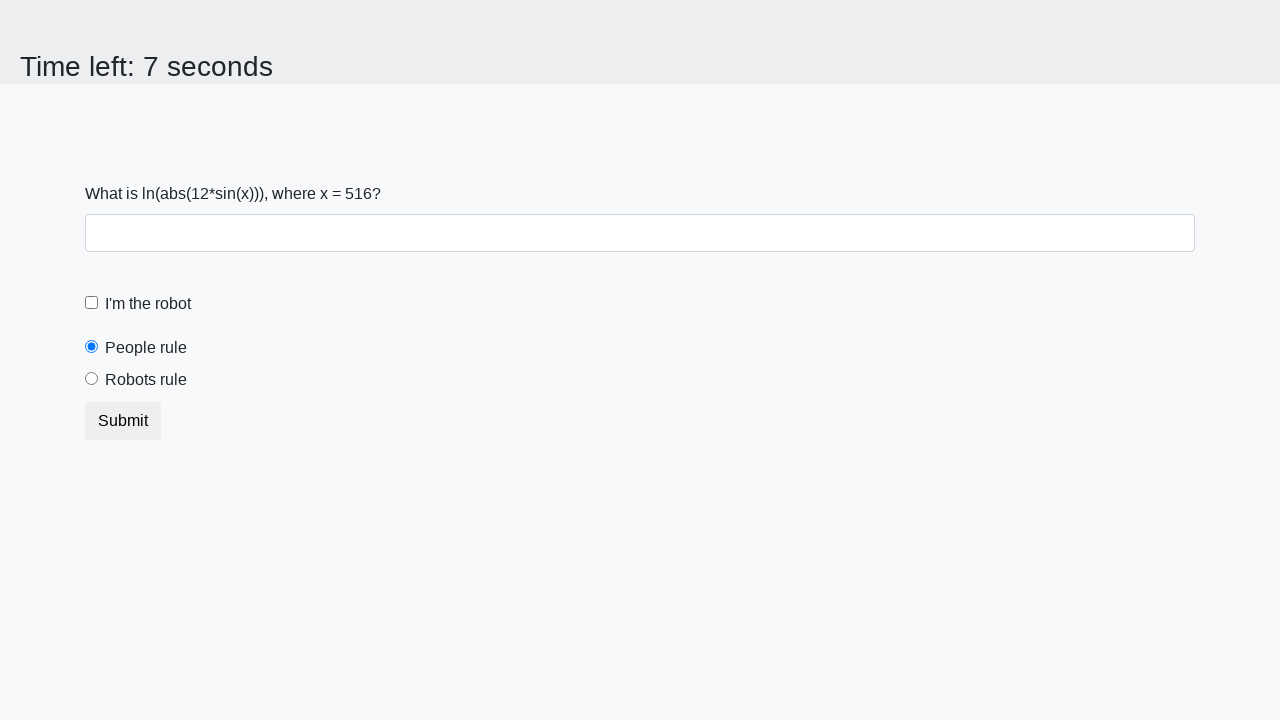